Tests form submission with empty name field, but email and phone filled

Starting URL: https://lm.skillbox.cc/qa_tester/module02/homework1/

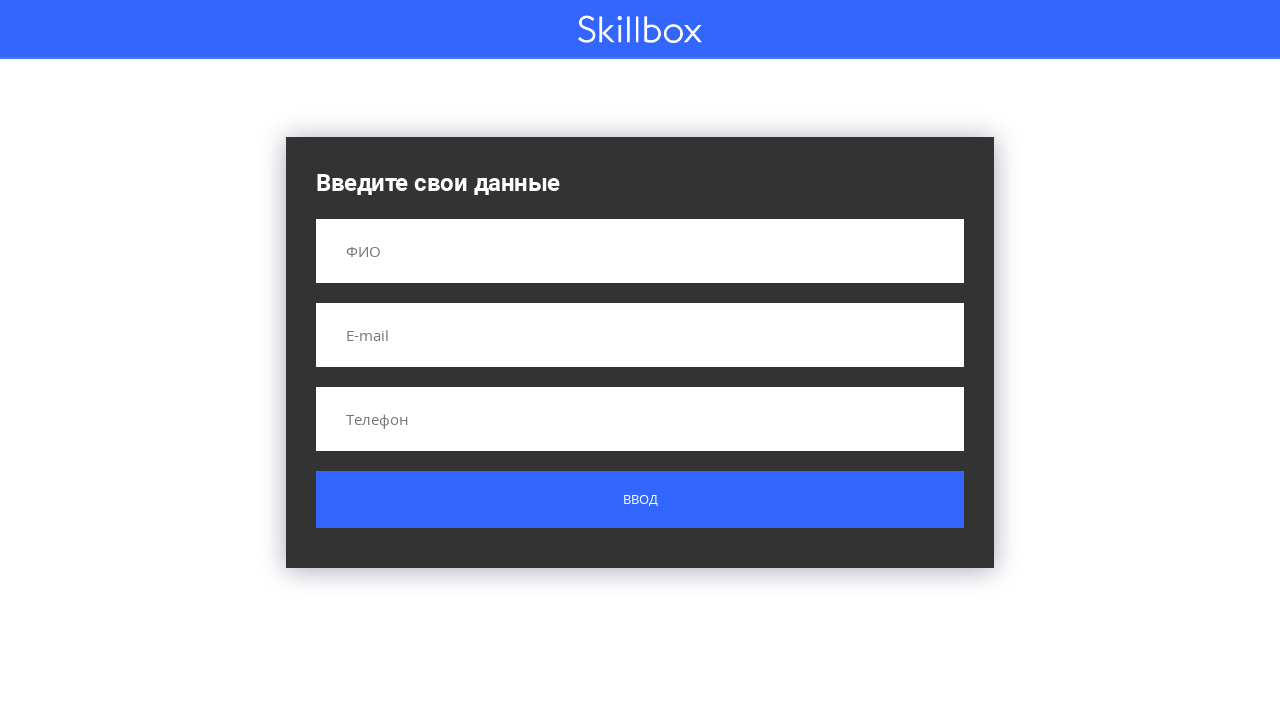

Filled email field with 'test@test.ru' on input[name='email']
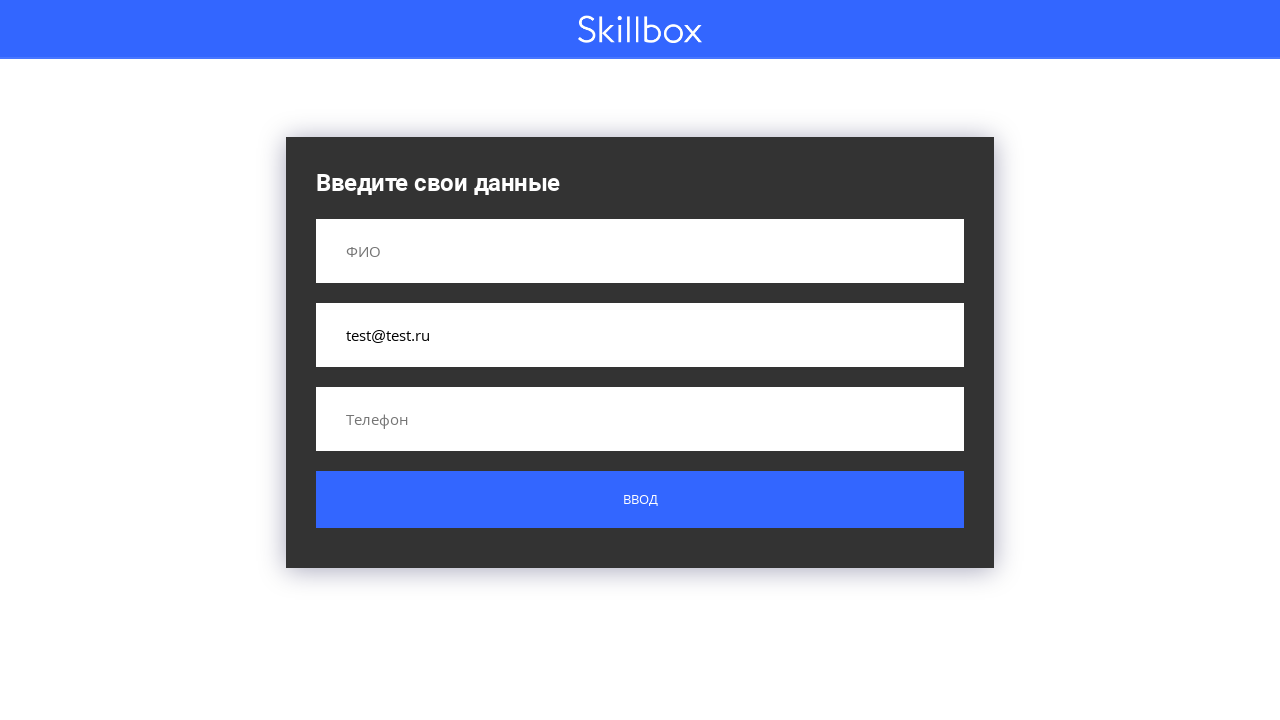

Filled phone field with '+79999999999' on input[name='phone']
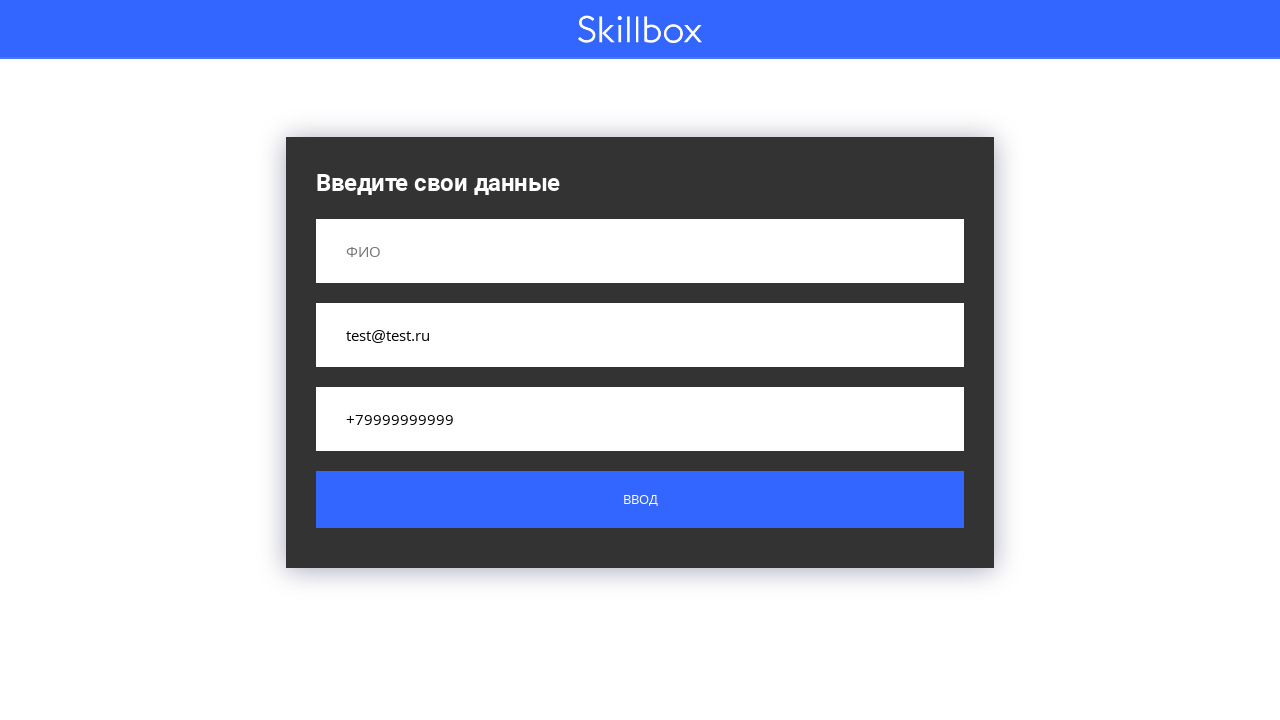

Clicked submit button with empty name field at (640, 500) on .button
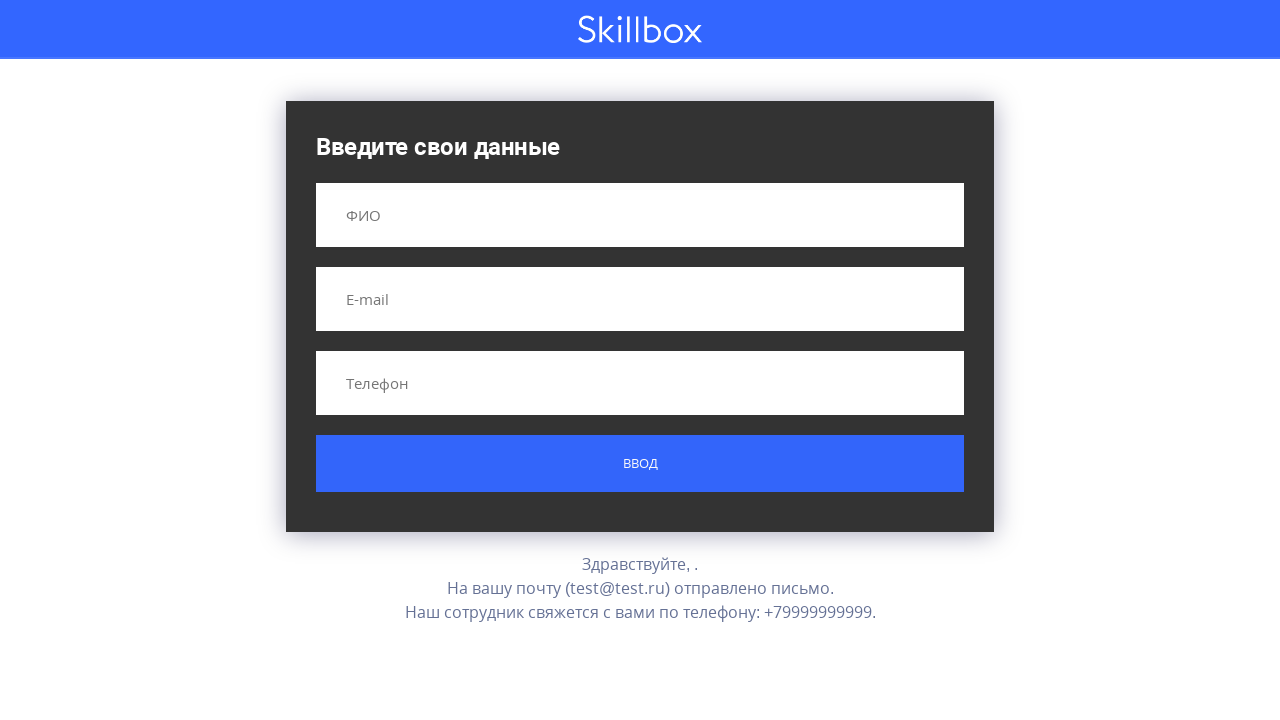

Greeting message appeared after form submission with empty name field
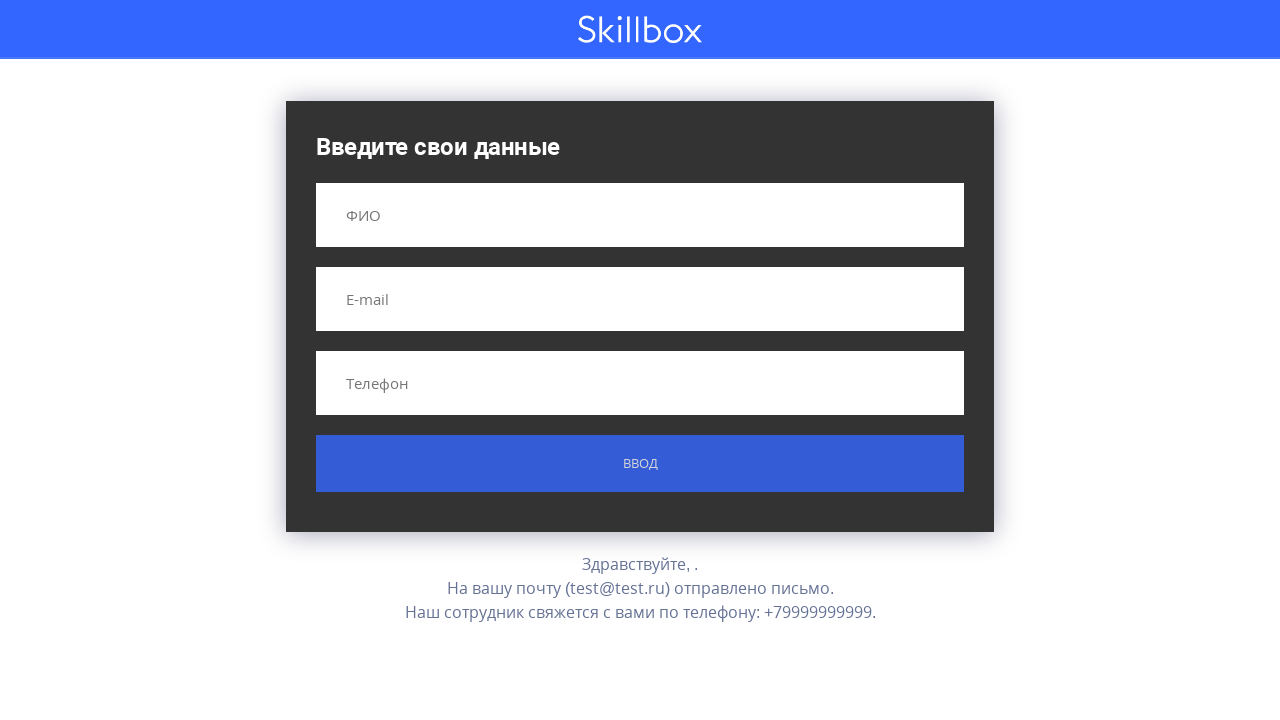

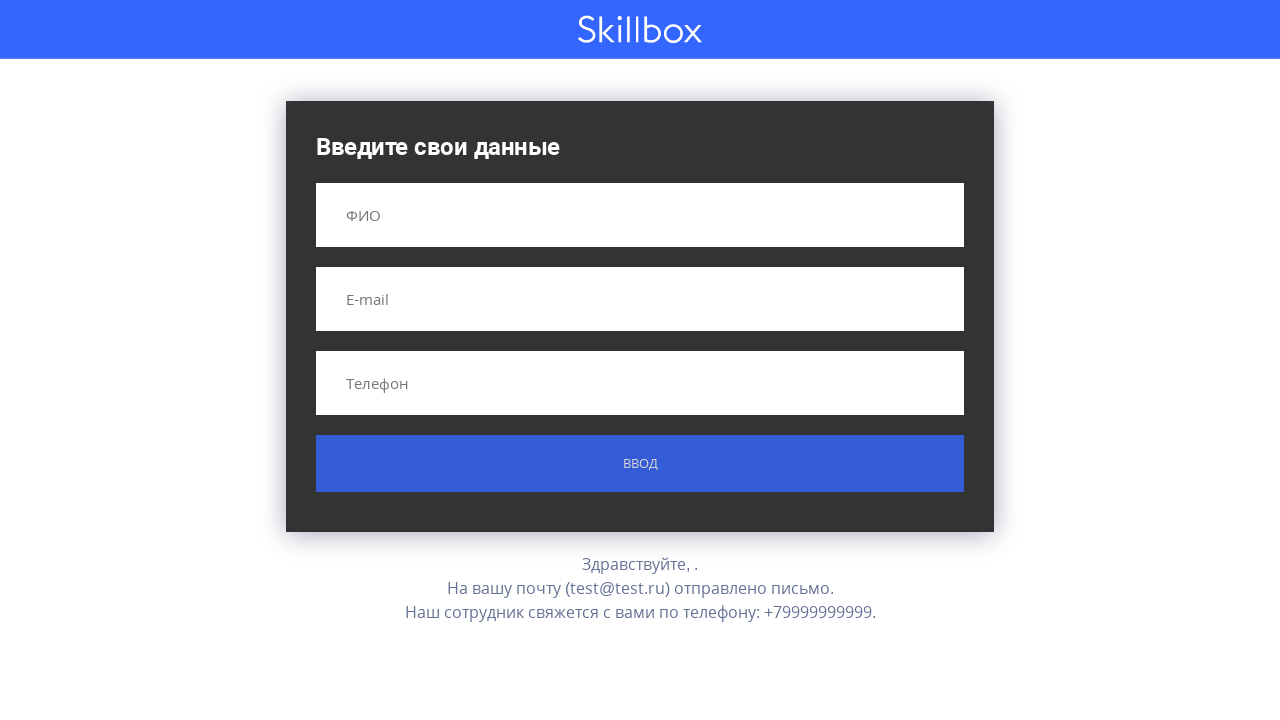